Tests select menu functionality on DemoQA by selecting a color option from a dropdown menu.

Starting URL: https://demoqa.com/select-menu

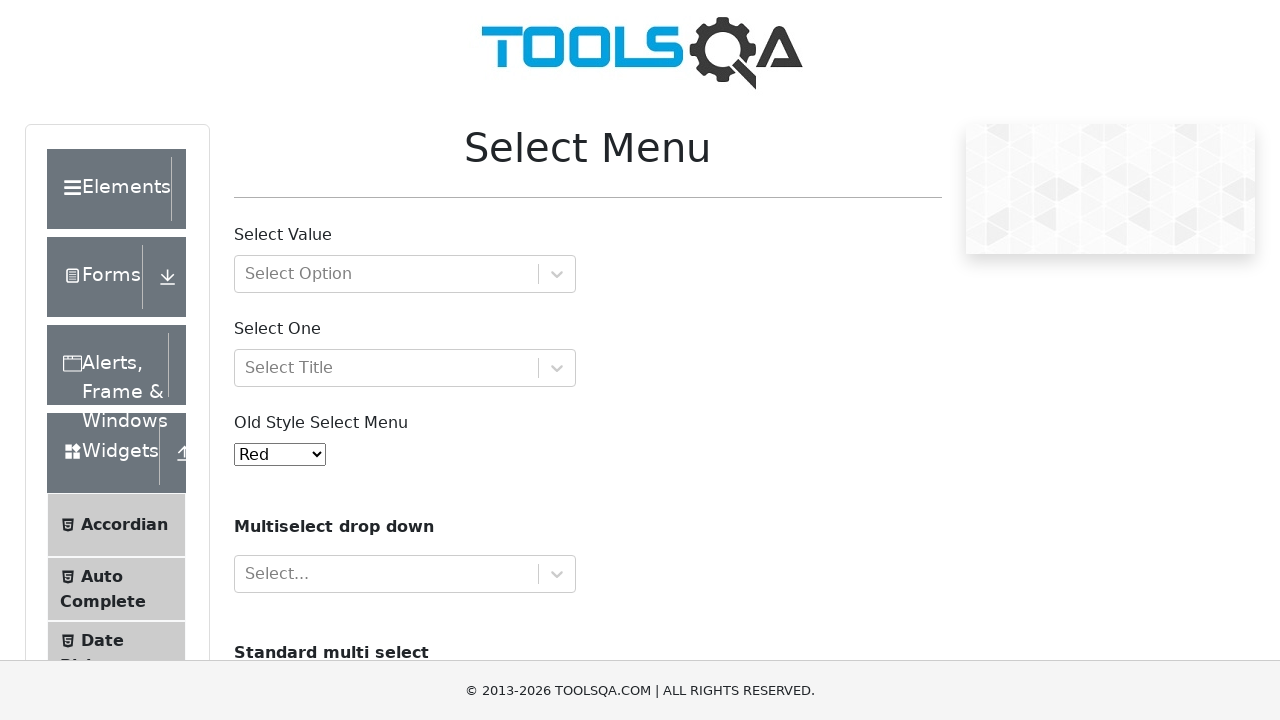

Navigated to DemoQA Select Menu page
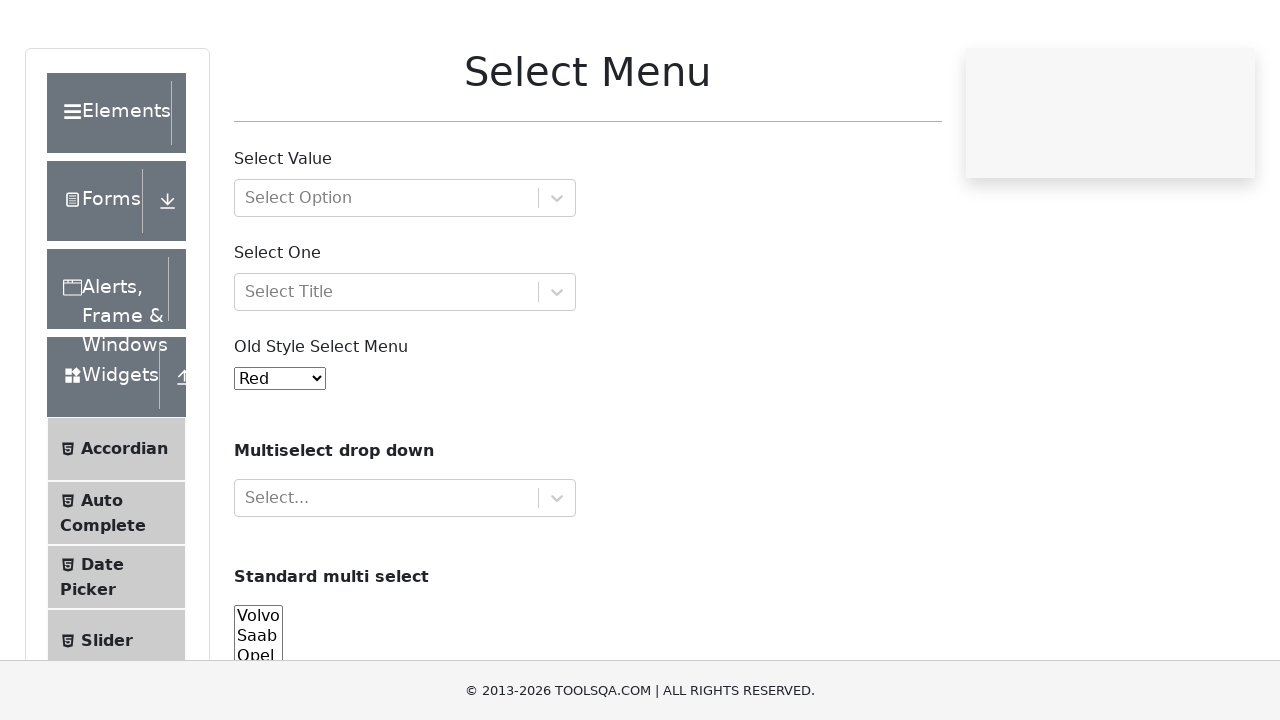

Selected 'Blue' color from the old-style select menu on #oldSelectMenu
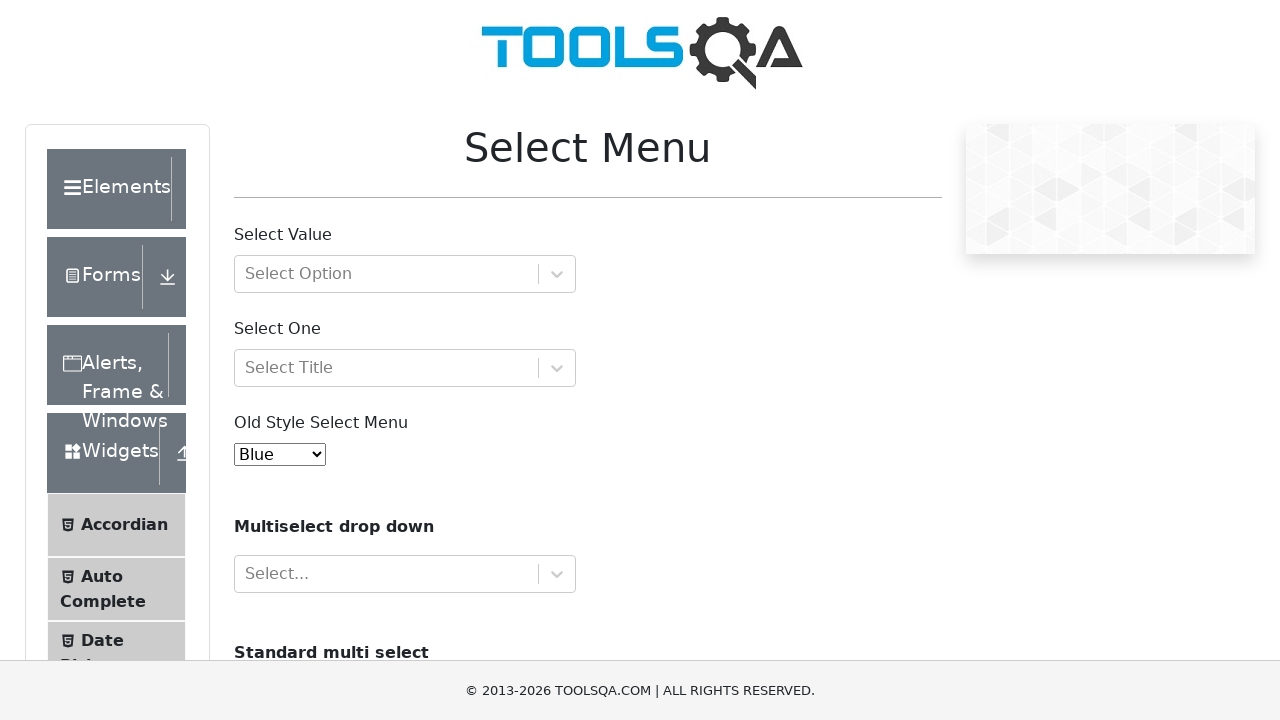

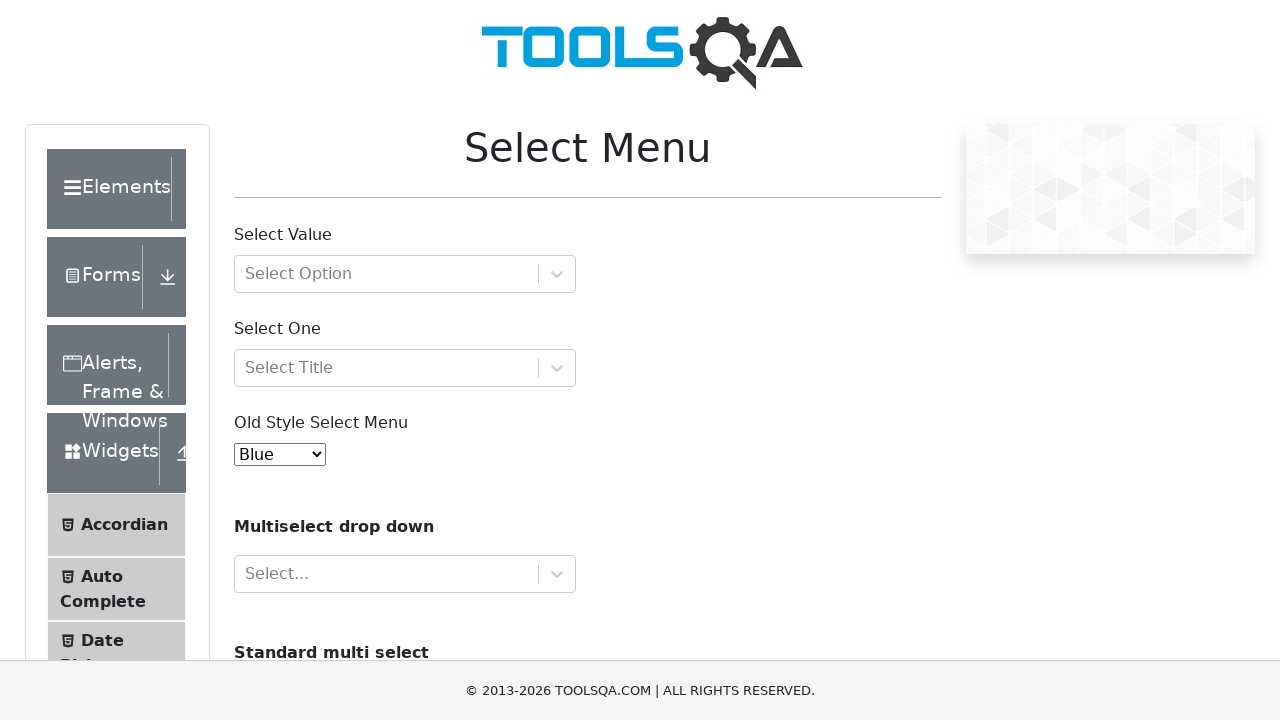